Navigates to the BCBS Texas provider page and scrolls down towards the resources section

Starting URL: https://www.bcbstx.com/provider

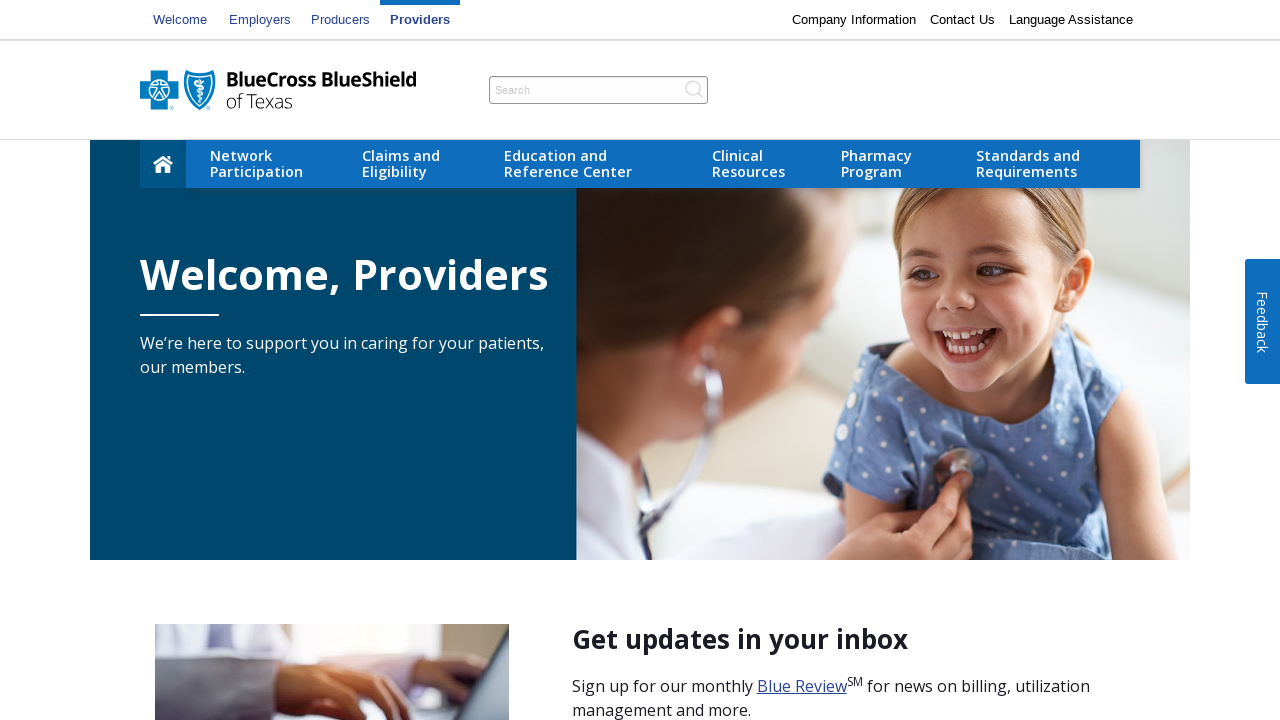

Navigated to BCBS Texas provider page
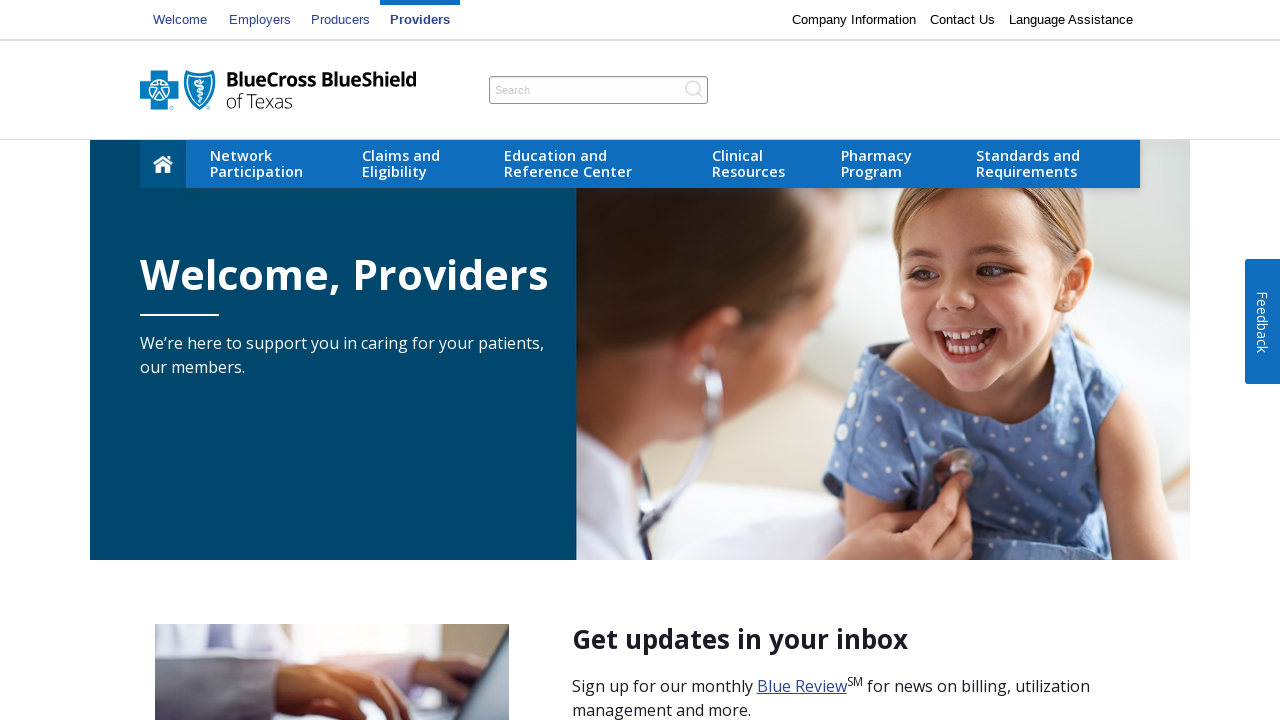

Scrolled down towards resources section
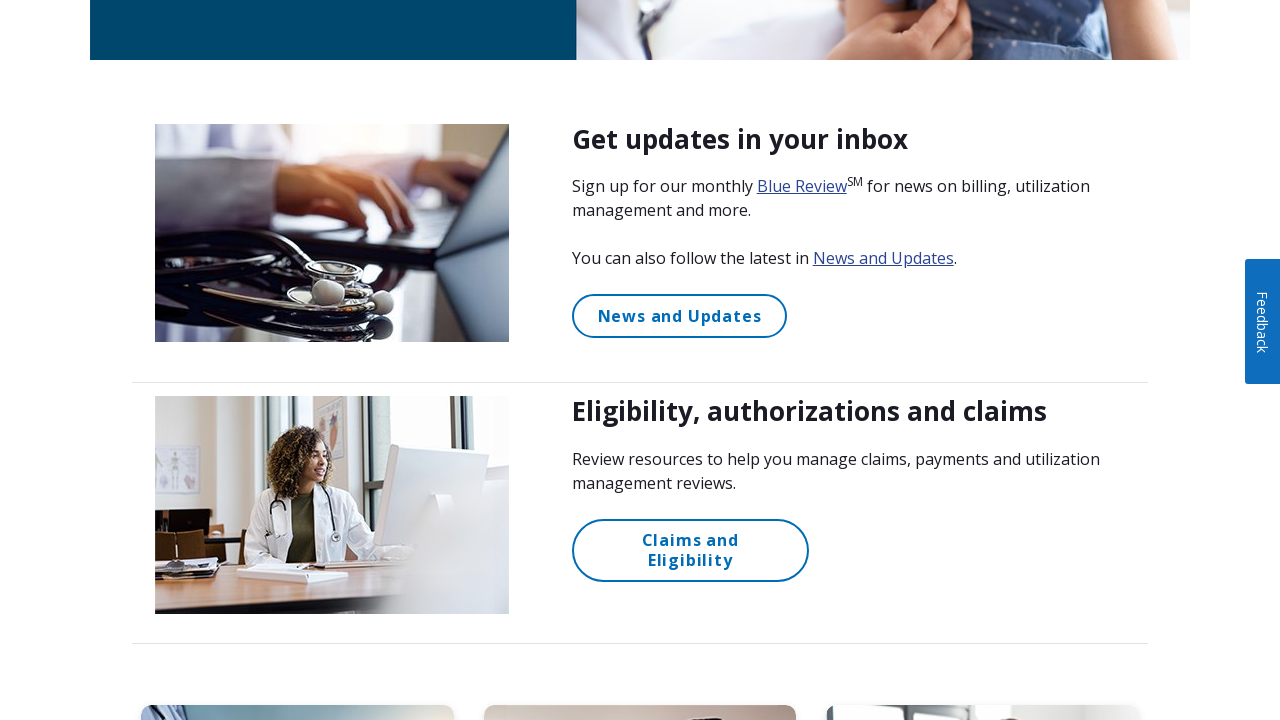

Waited for content to load after scrolling
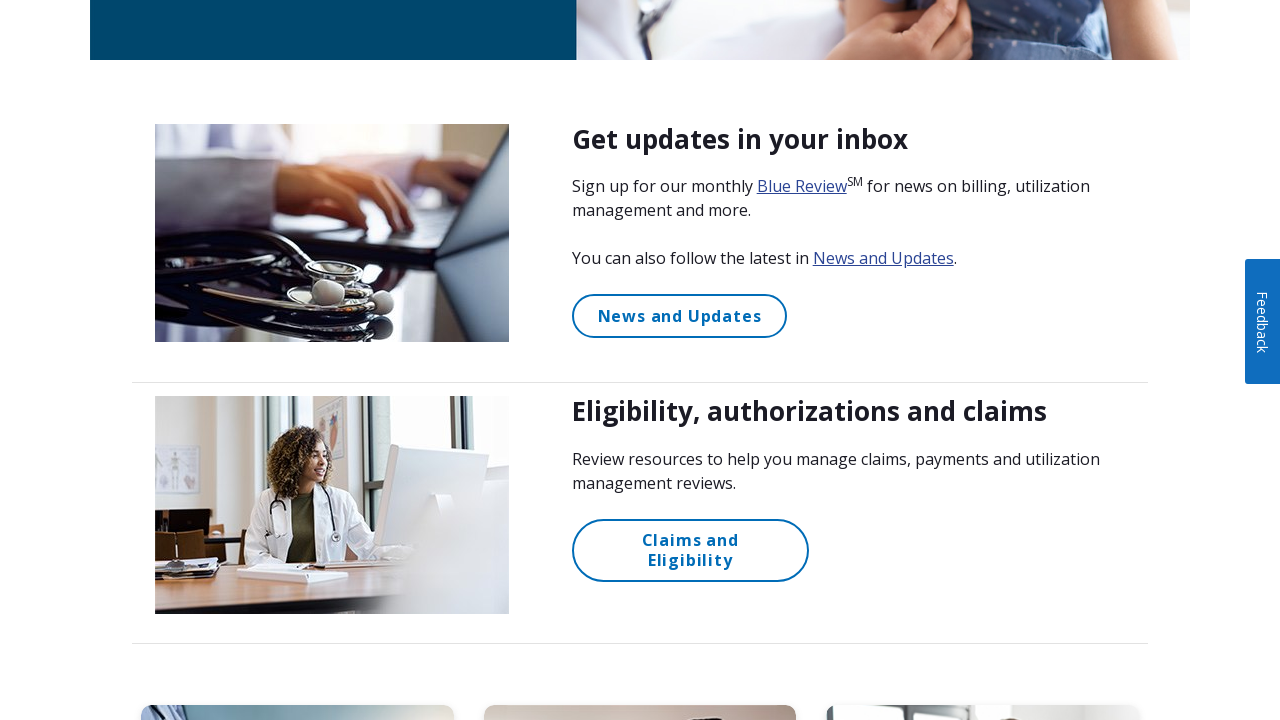

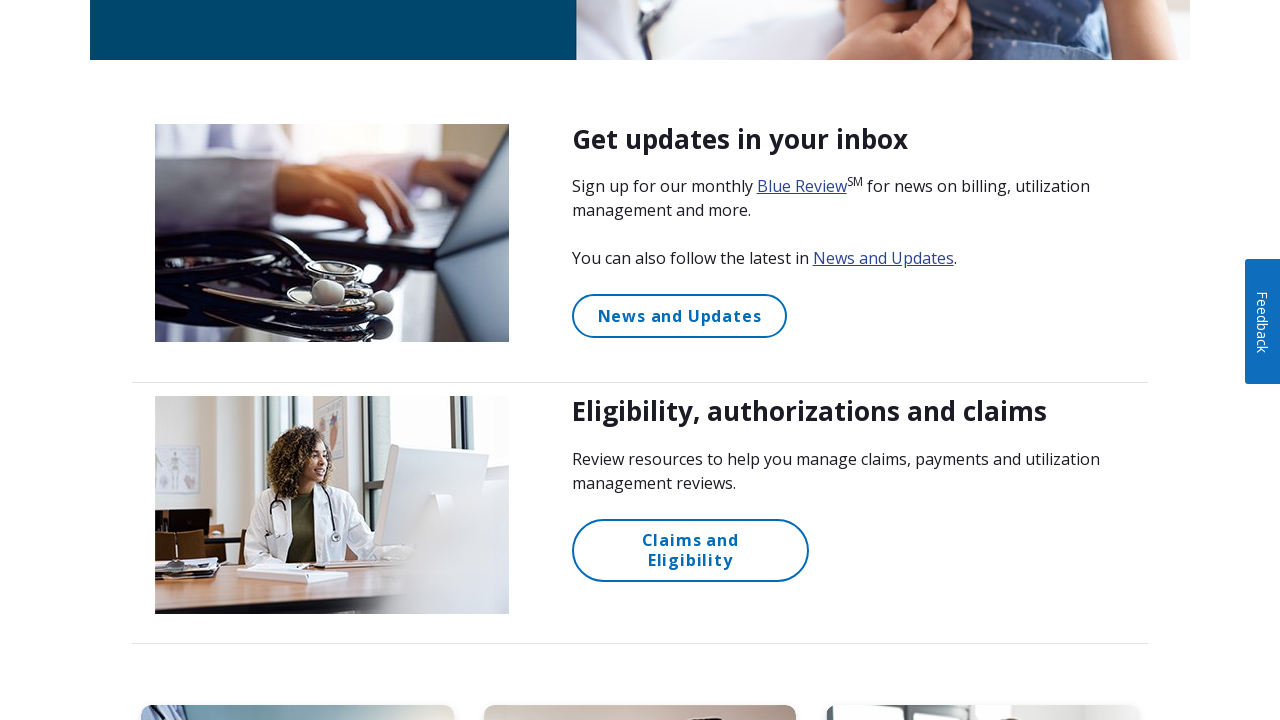